Tests jQuery UI sortable functionality by dragging and dropping list items to reorder them within an iframe

Starting URL: https://jqueryui.com/sortable/

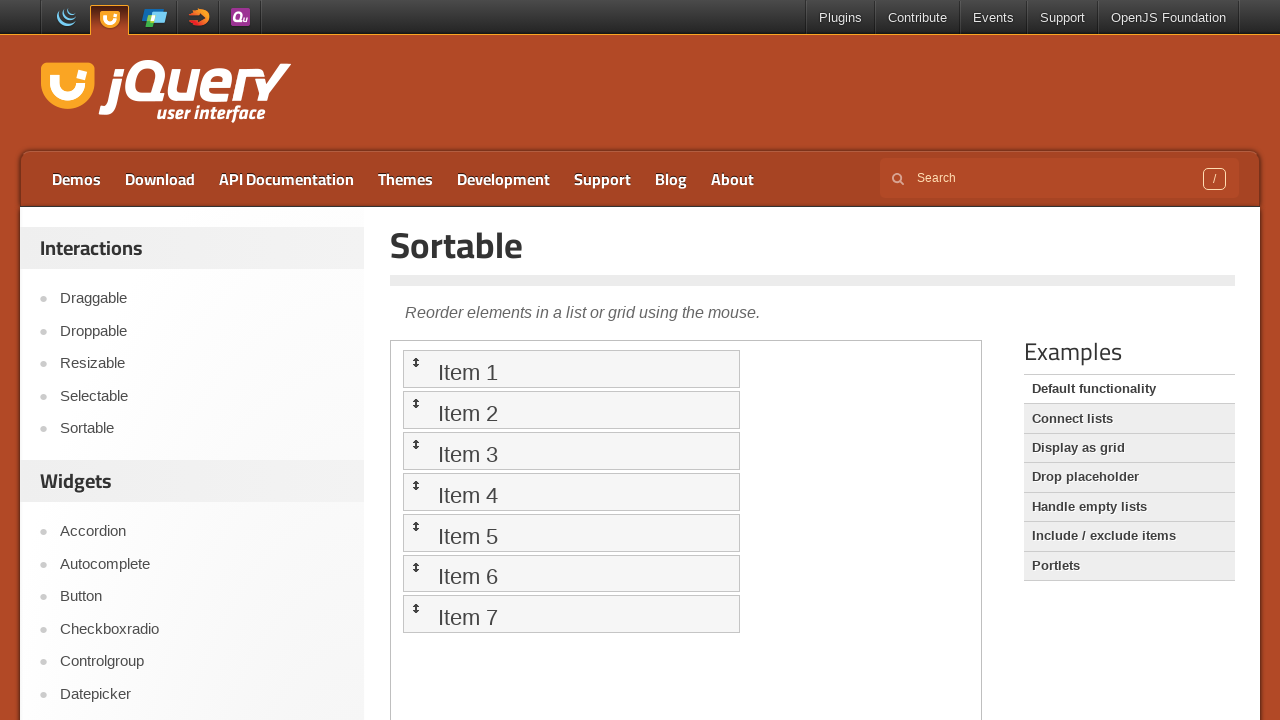

Located the first iframe containing the sortable demo
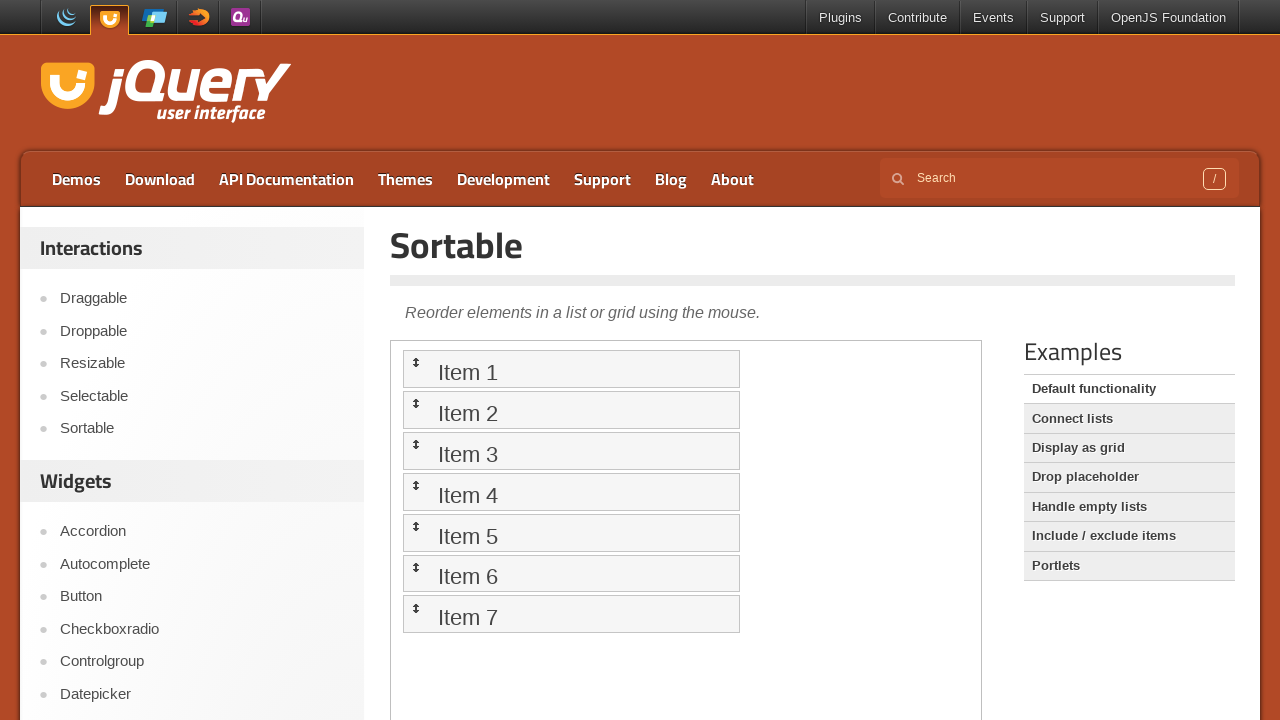

Set frame_page reference to the iframe
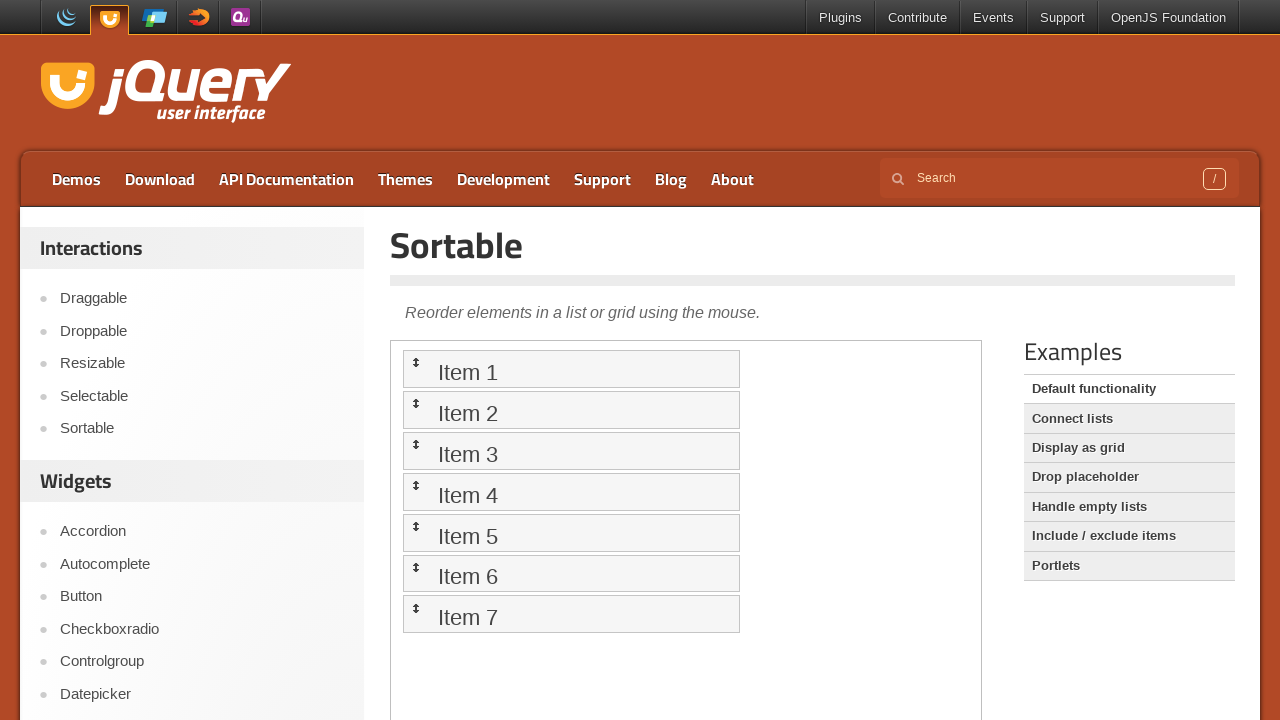

Located the first item in the sortable list
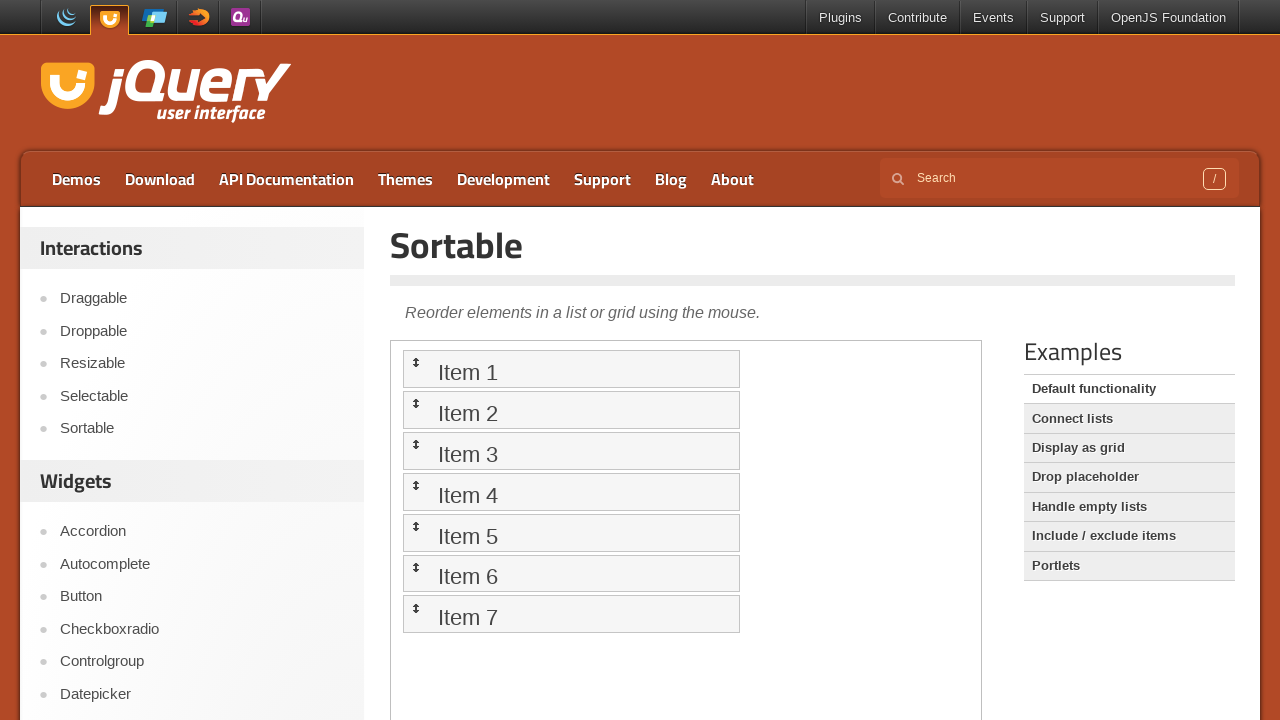

Located the sixth item in the sortable list
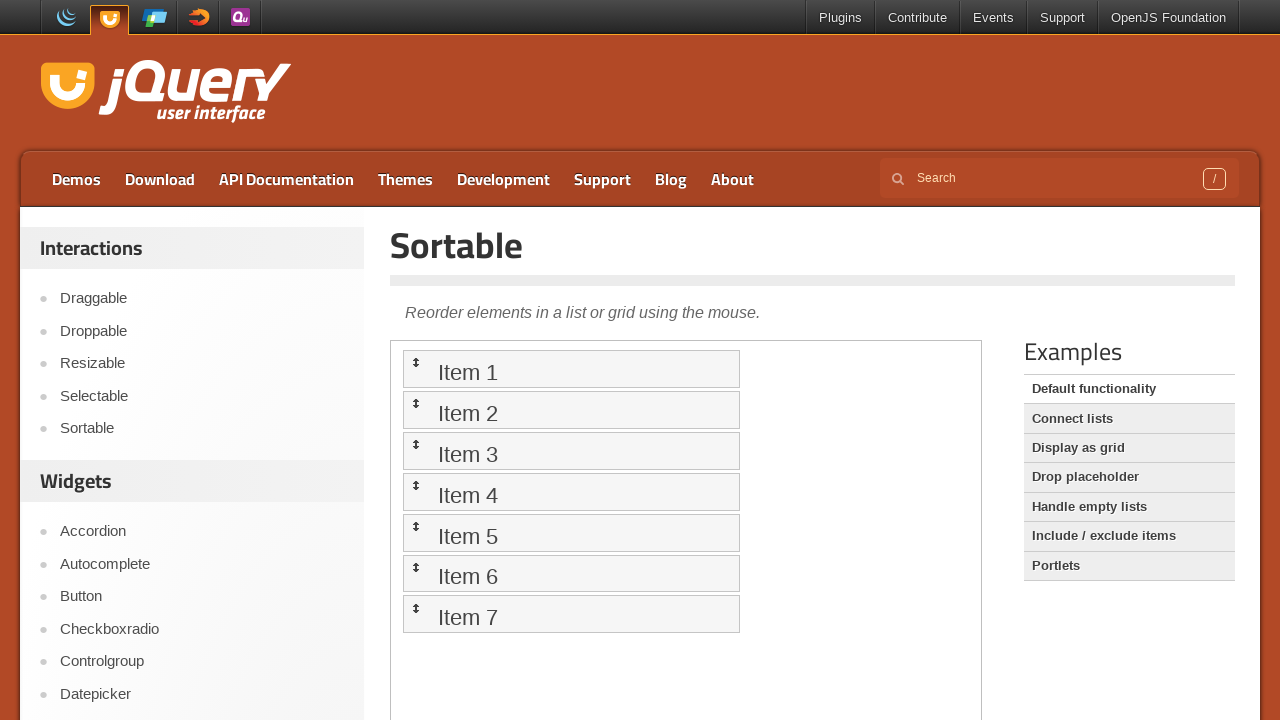

Dragged the sixth item and dropped it before the first item to reorder the list at (571, 369)
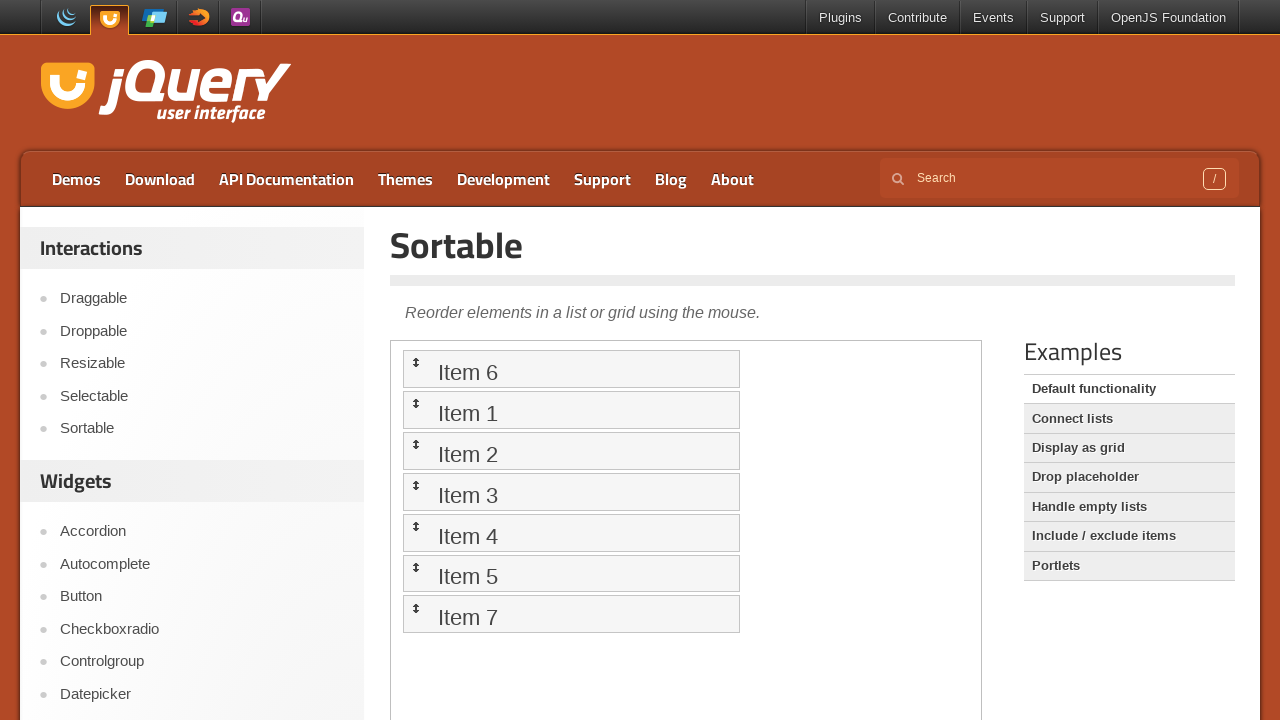

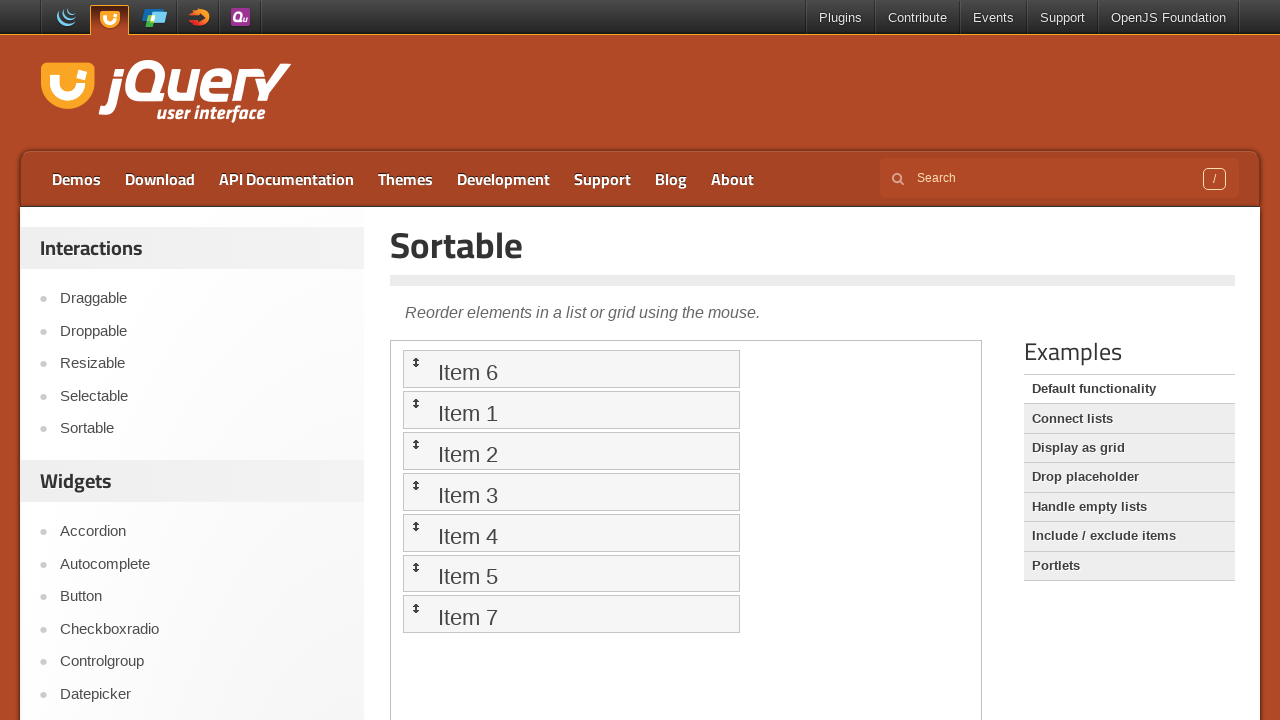